Tests the Playwright documentation site by clicking the "Get started" link and verifying that the Installation heading is visible

Starting URL: https://playwright.dev/

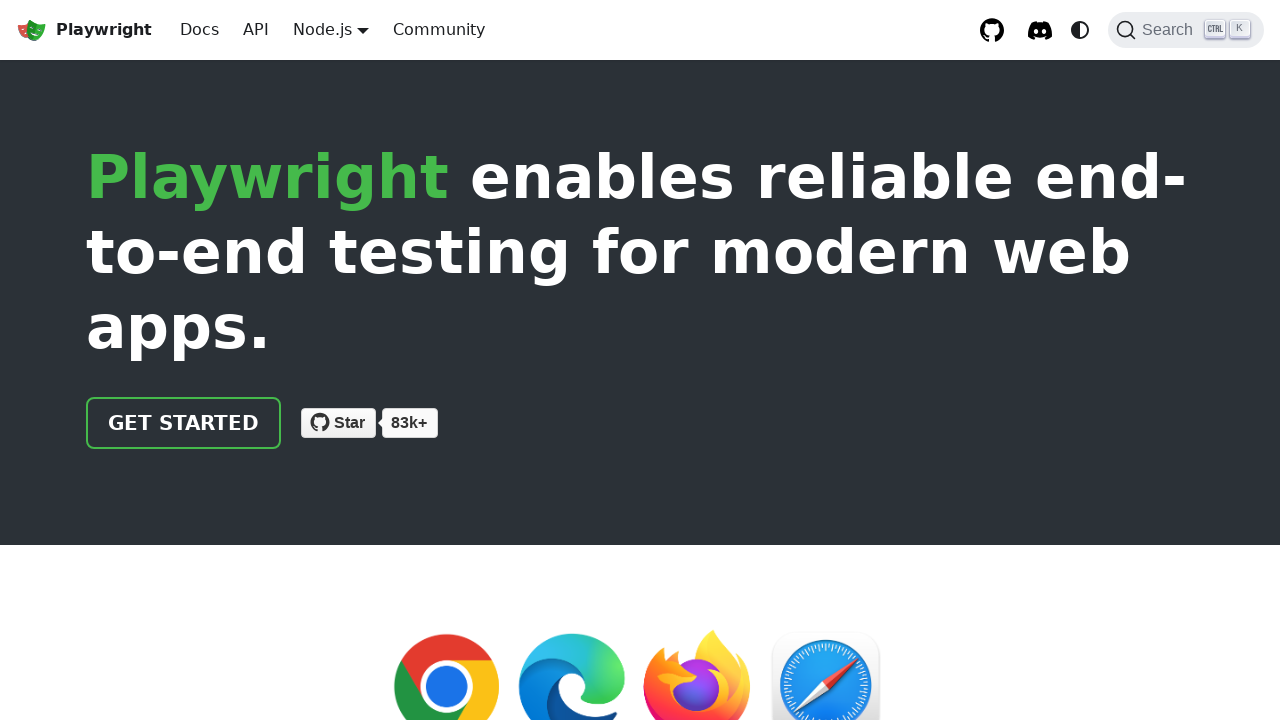

Navigated to Playwright documentation site
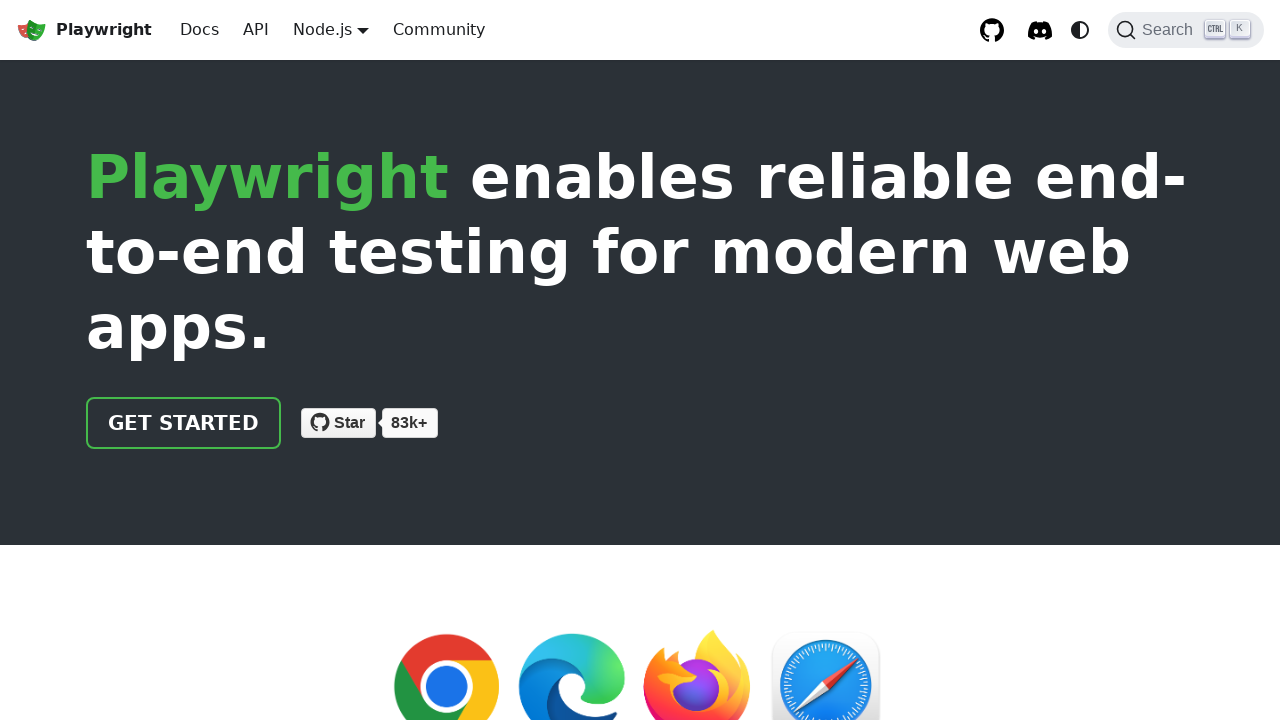

Clicked the 'Get started' link at (184, 423) on internal:role=link[name="Get started"i]
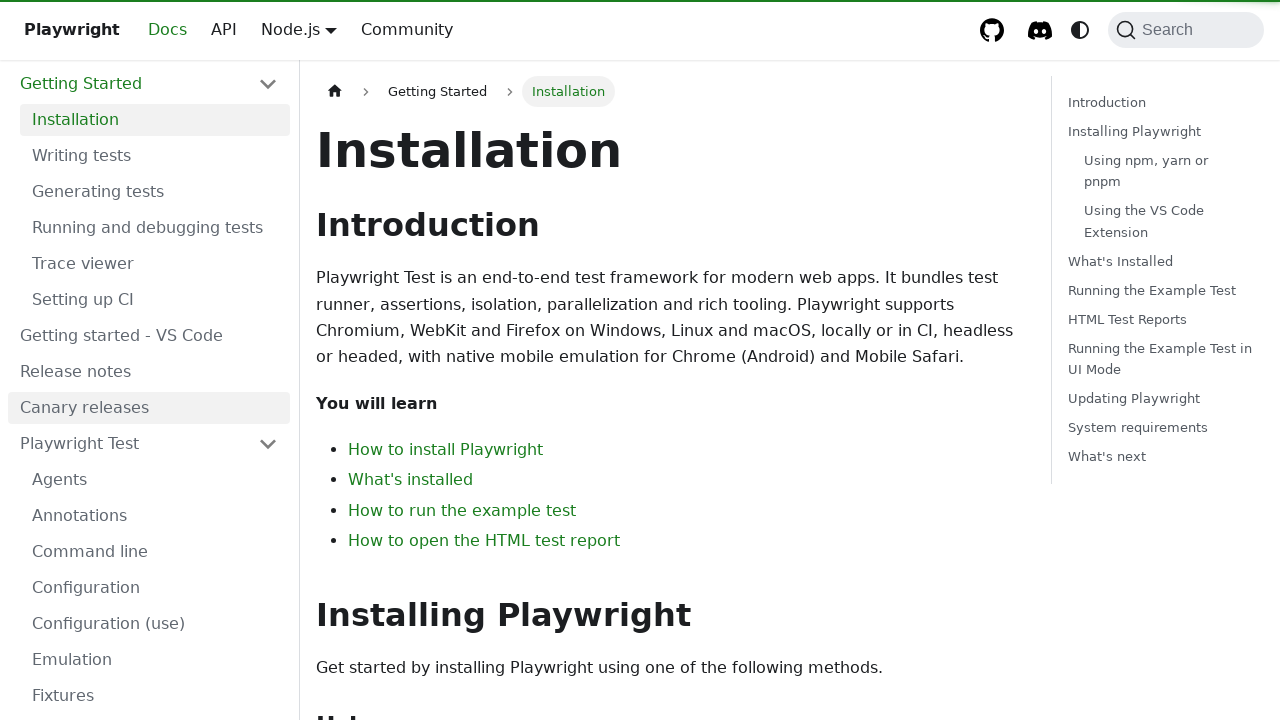

Installation heading is now visible
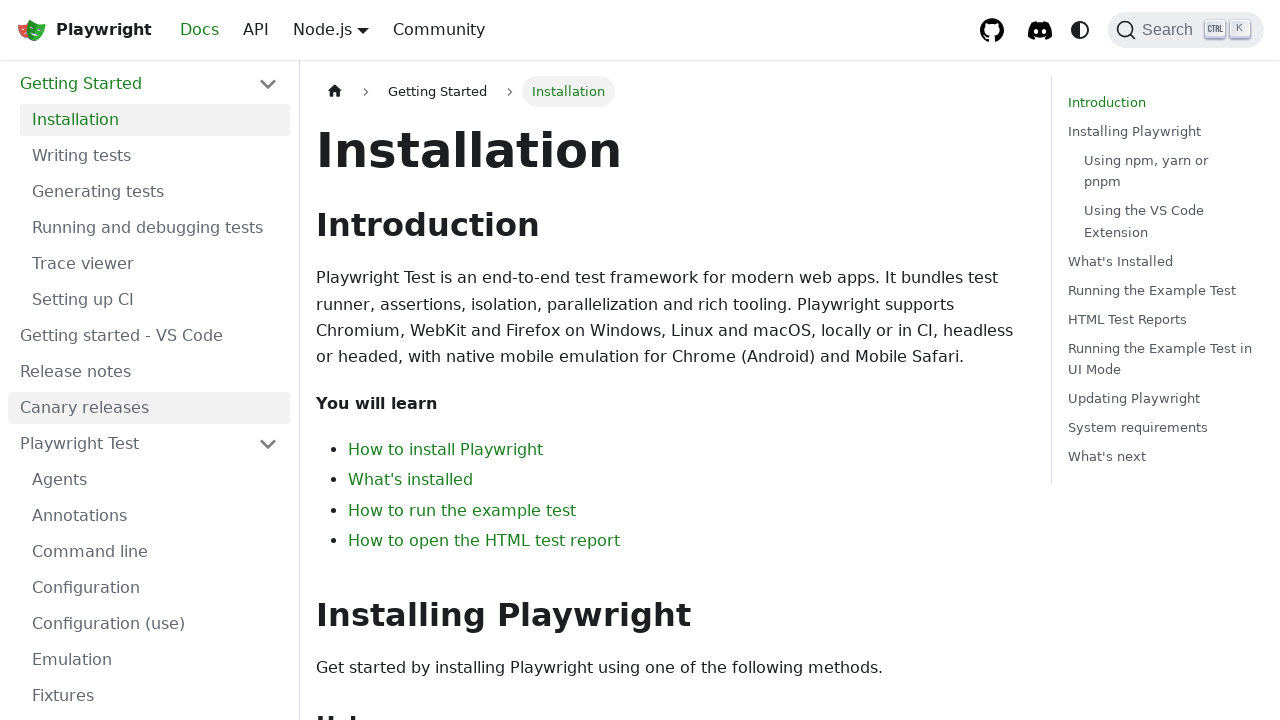

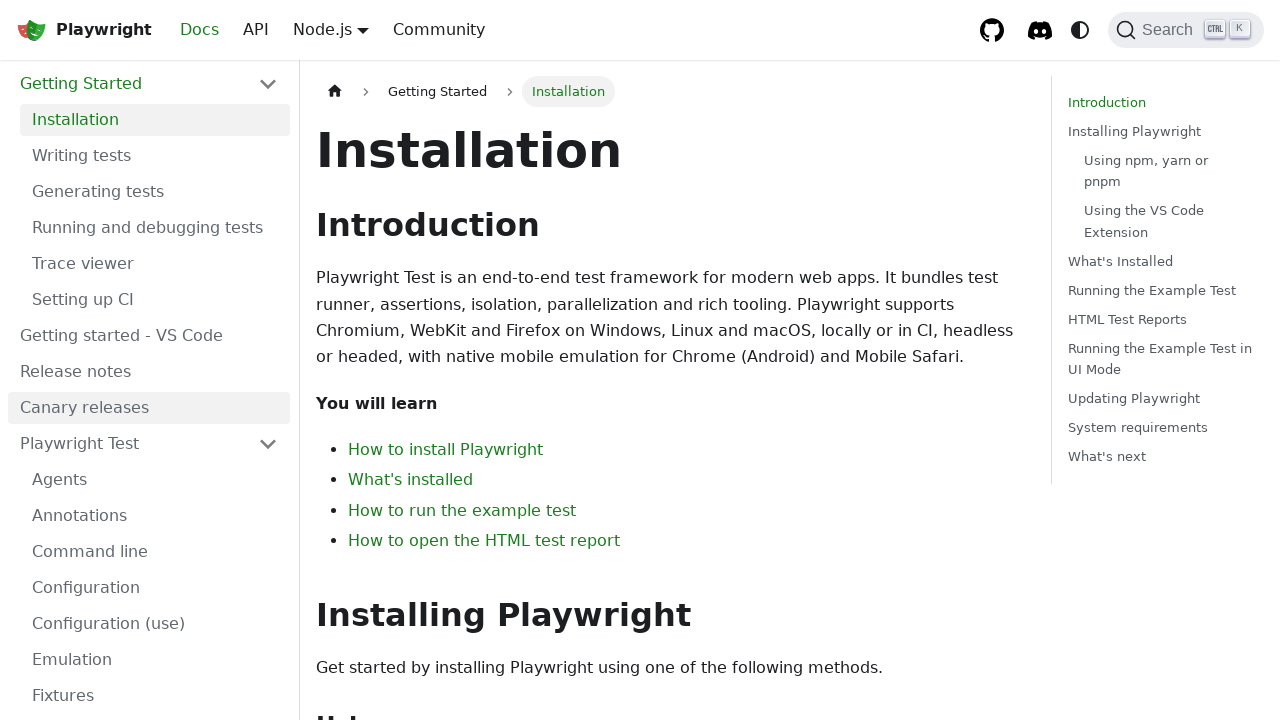